Tests handling of a JavaScript confirm alert by clicking the confirm button and accepting the dialog

Starting URL: https://demoqa.com/alerts

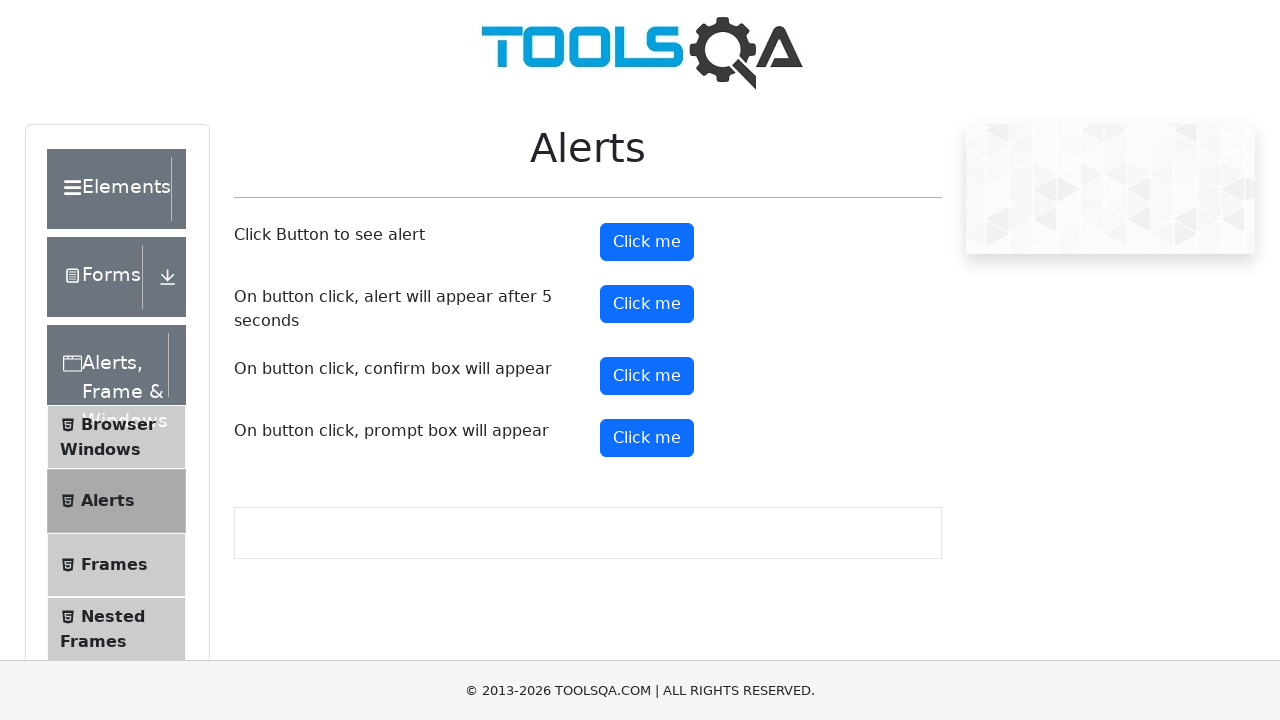

Set up dialog handler to accept confirm alert
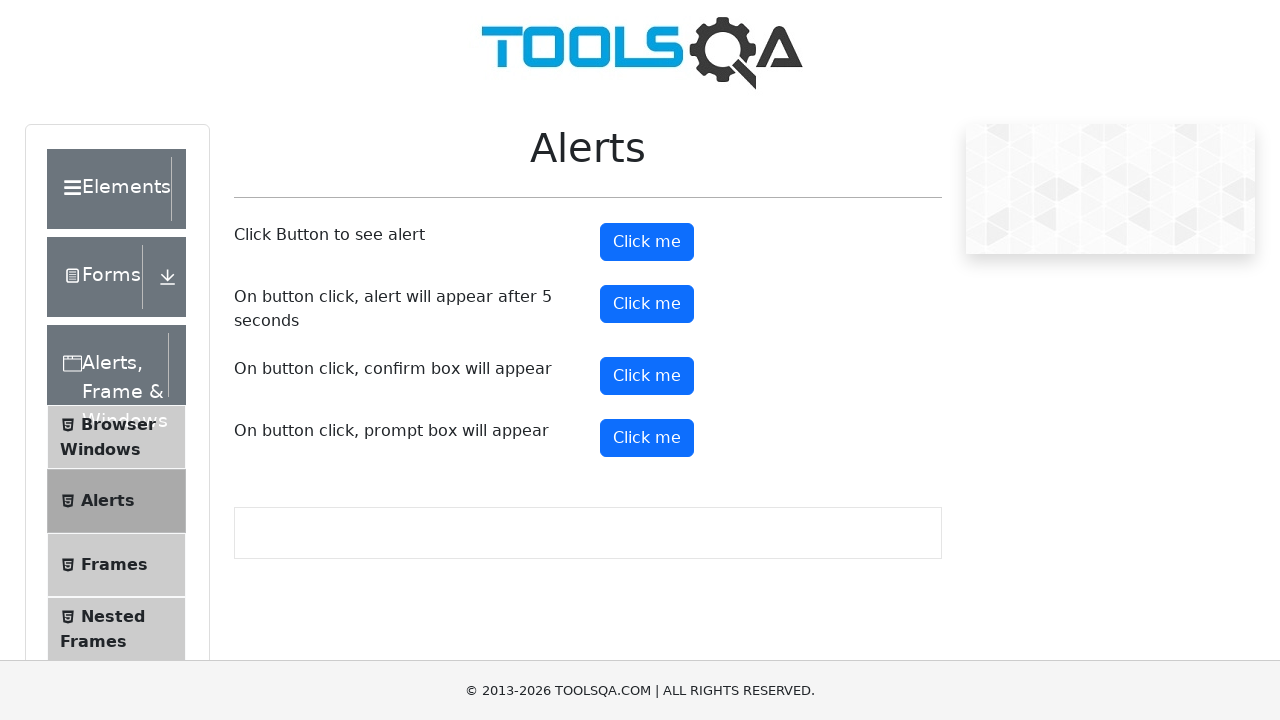

Clicked confirm alert button at (647, 376) on #confirmButton
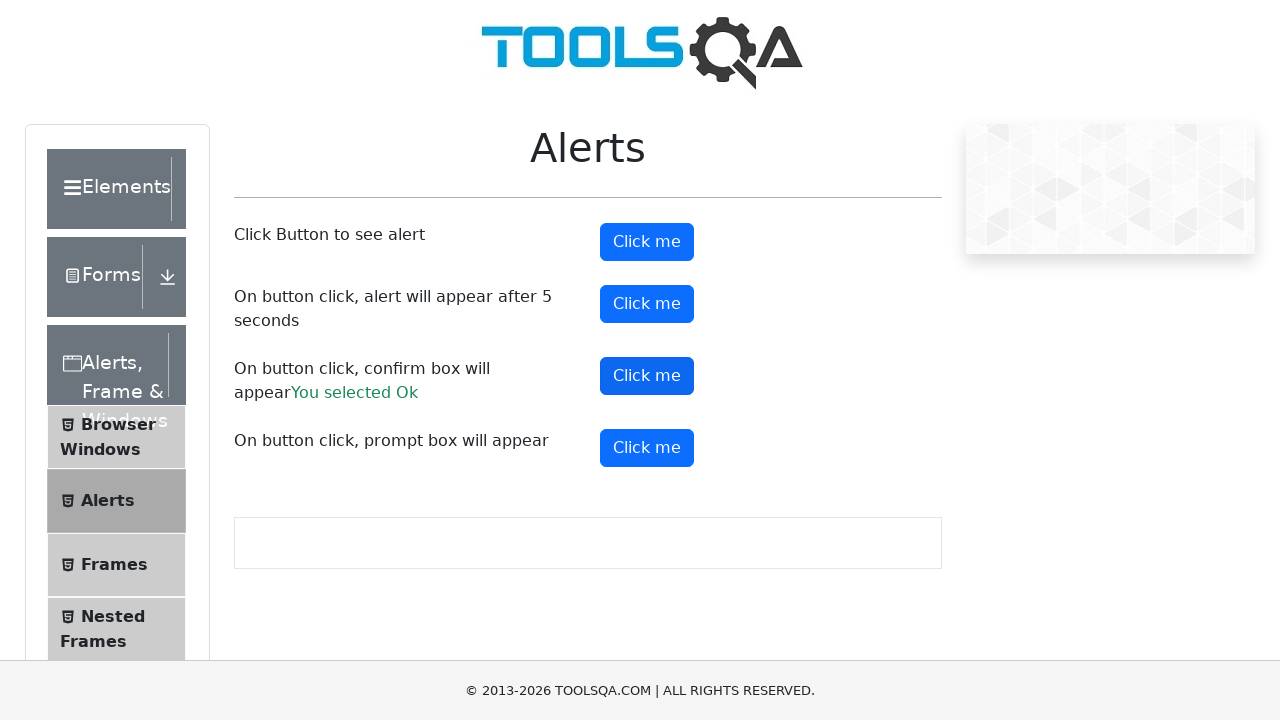

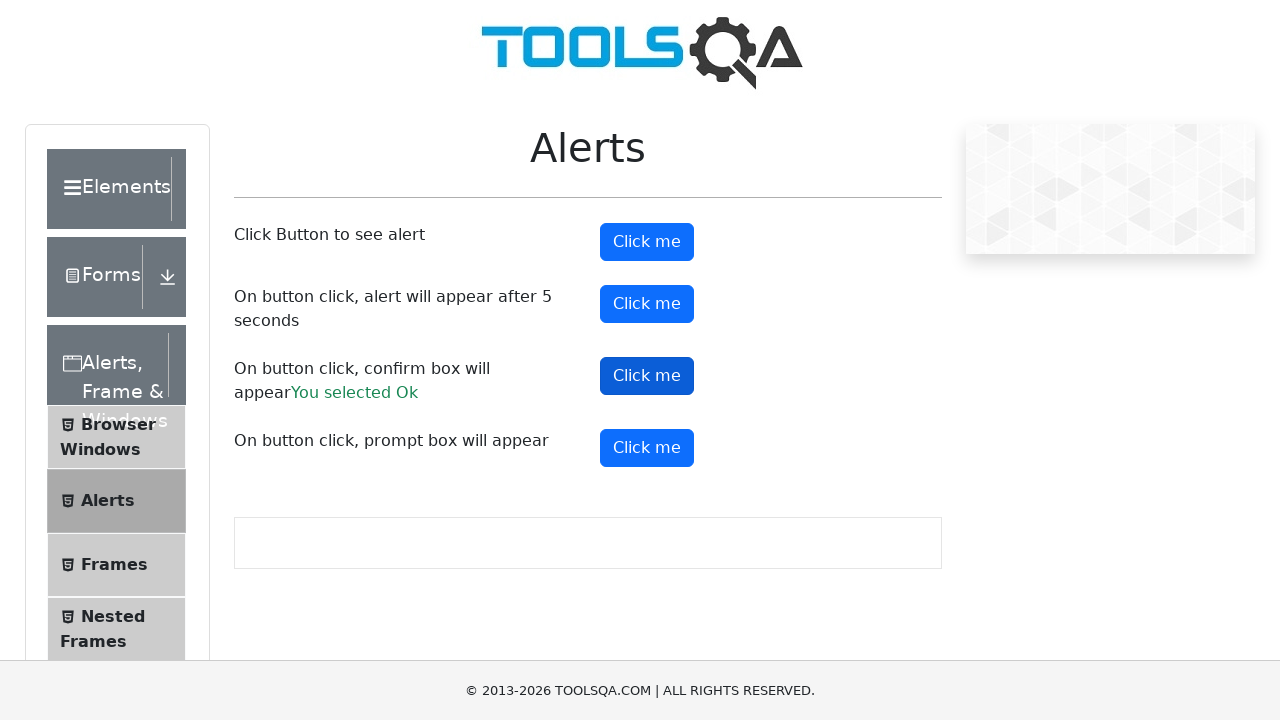